Tests dynamic loading by clicking Start, waiting for the loading bar to complete, and verifying "Hello World!" message appears.

Starting URL: https://the-internet.herokuapp.com/dynamic_loading/1

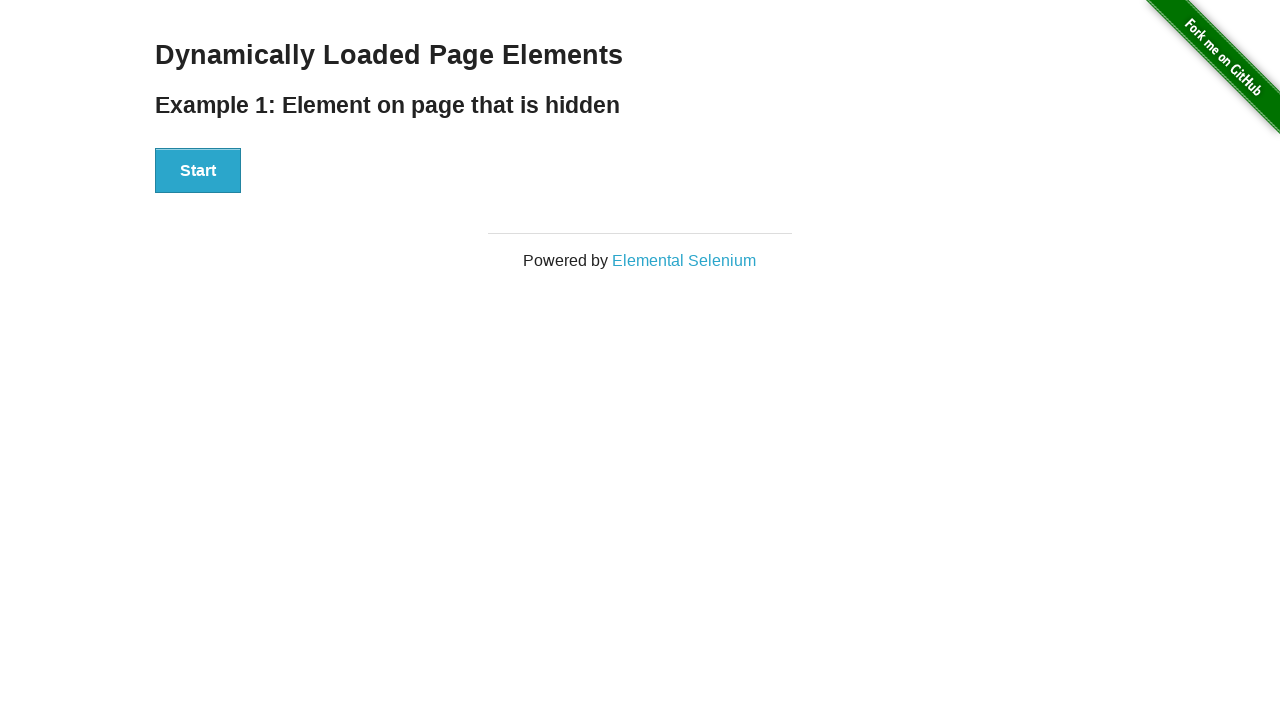

Waited for h3 title selector to load
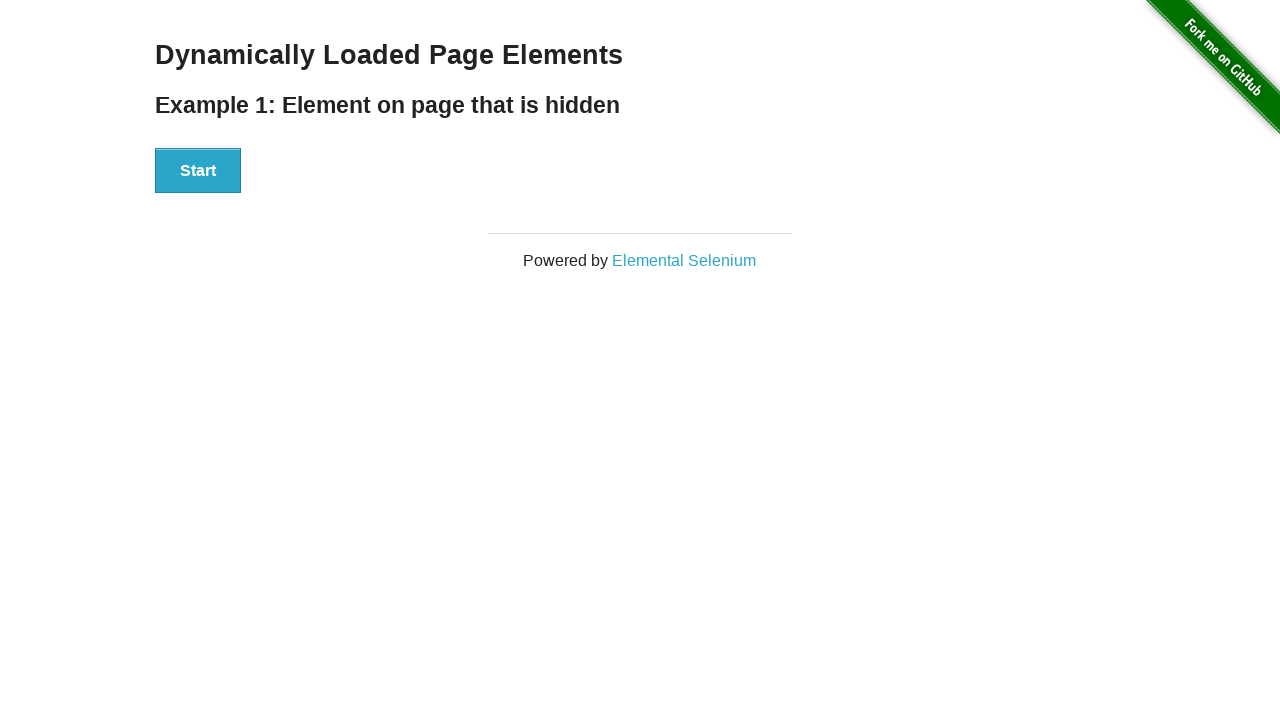

Verified page title contains 'Dynamically Loaded Page Elements'
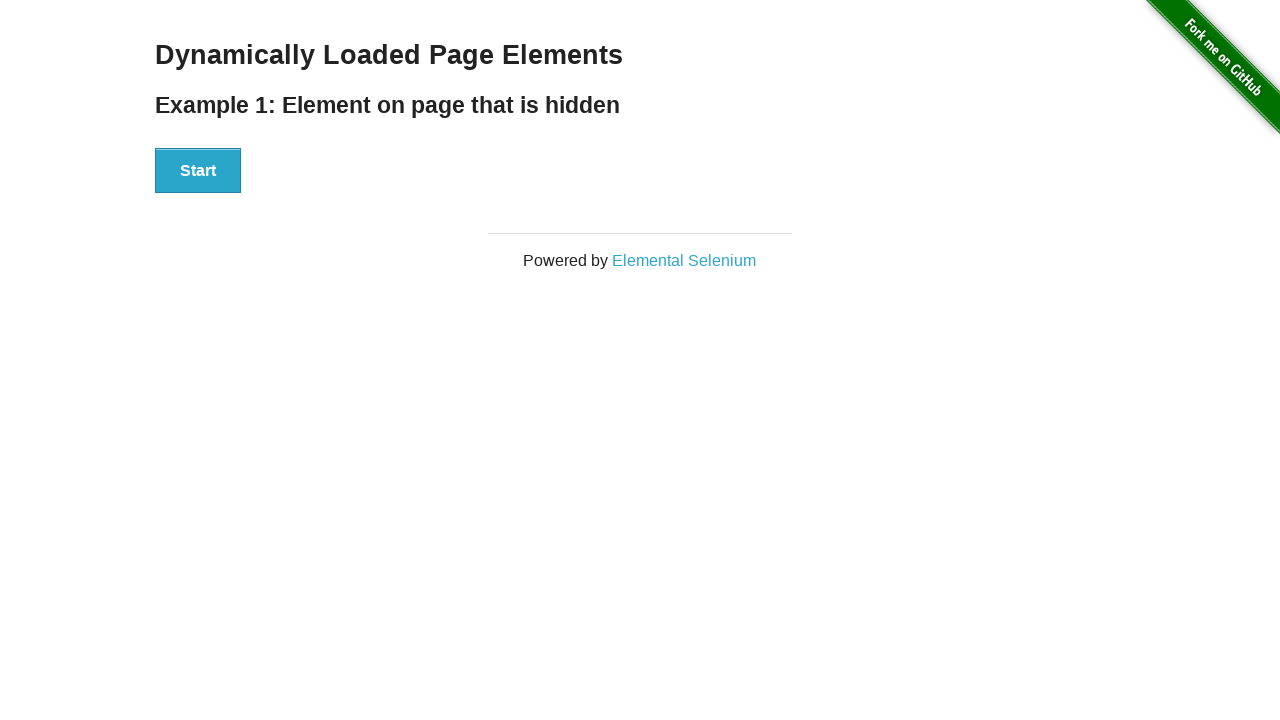

Clicked Start button to initiate dynamic loading at (198, 171) on button:has-text('Start')
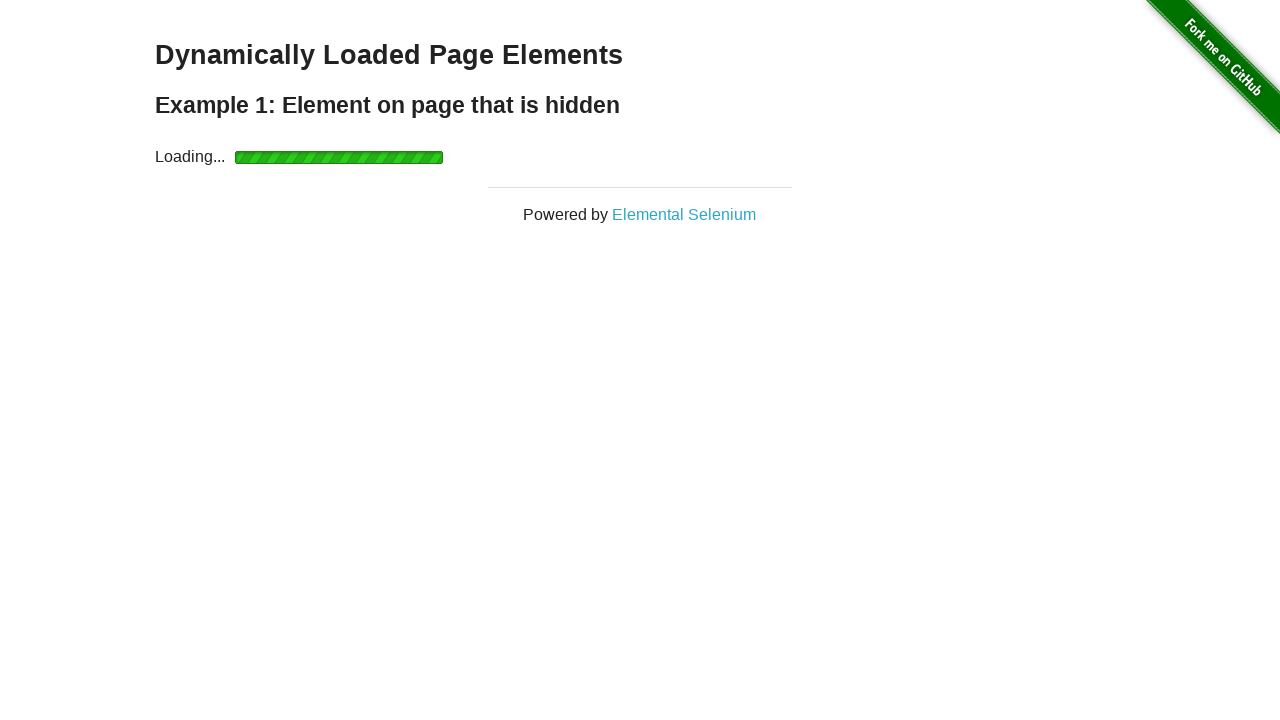

Waited for loading bar to complete and finish message to appear
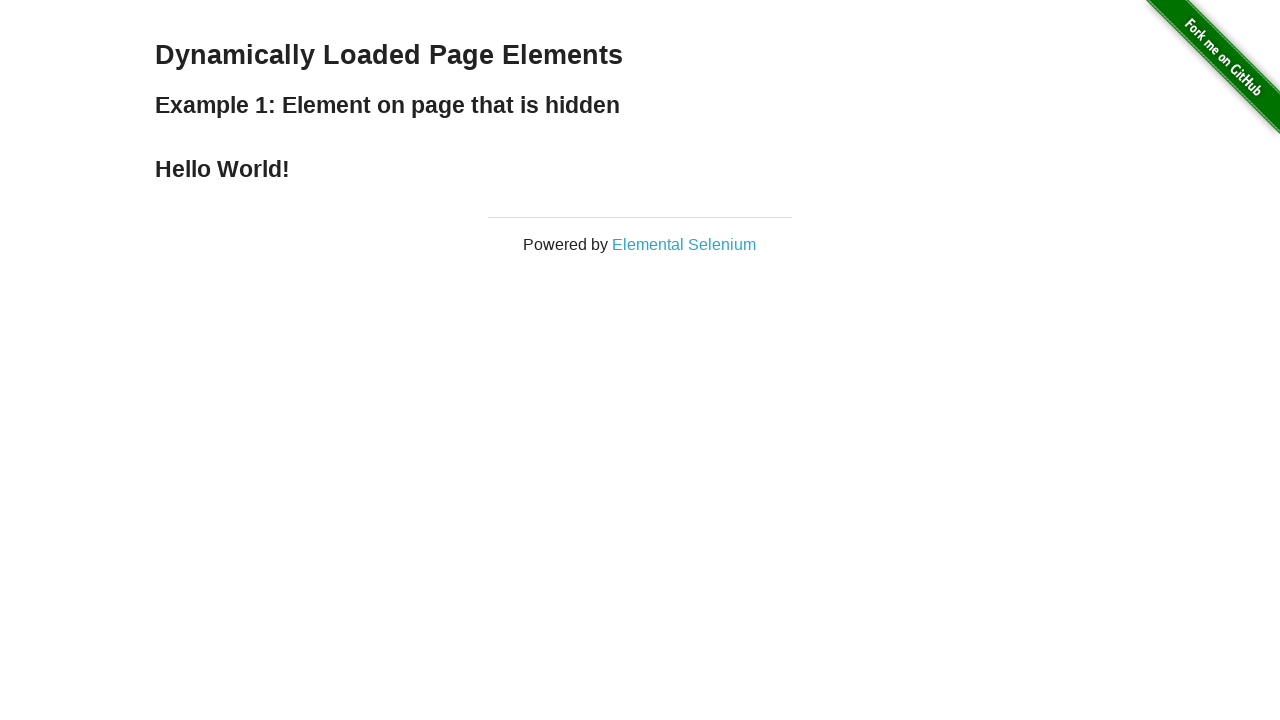

Verified 'Hello World!' message appeared after loading completed
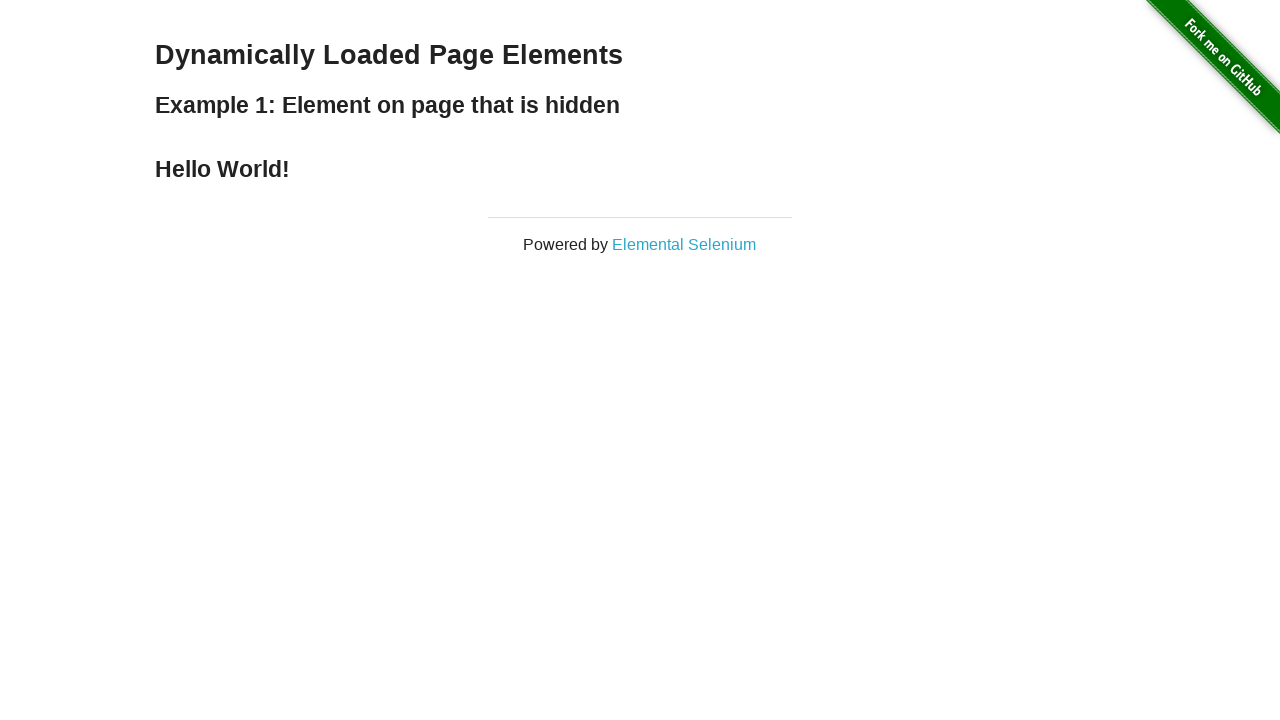

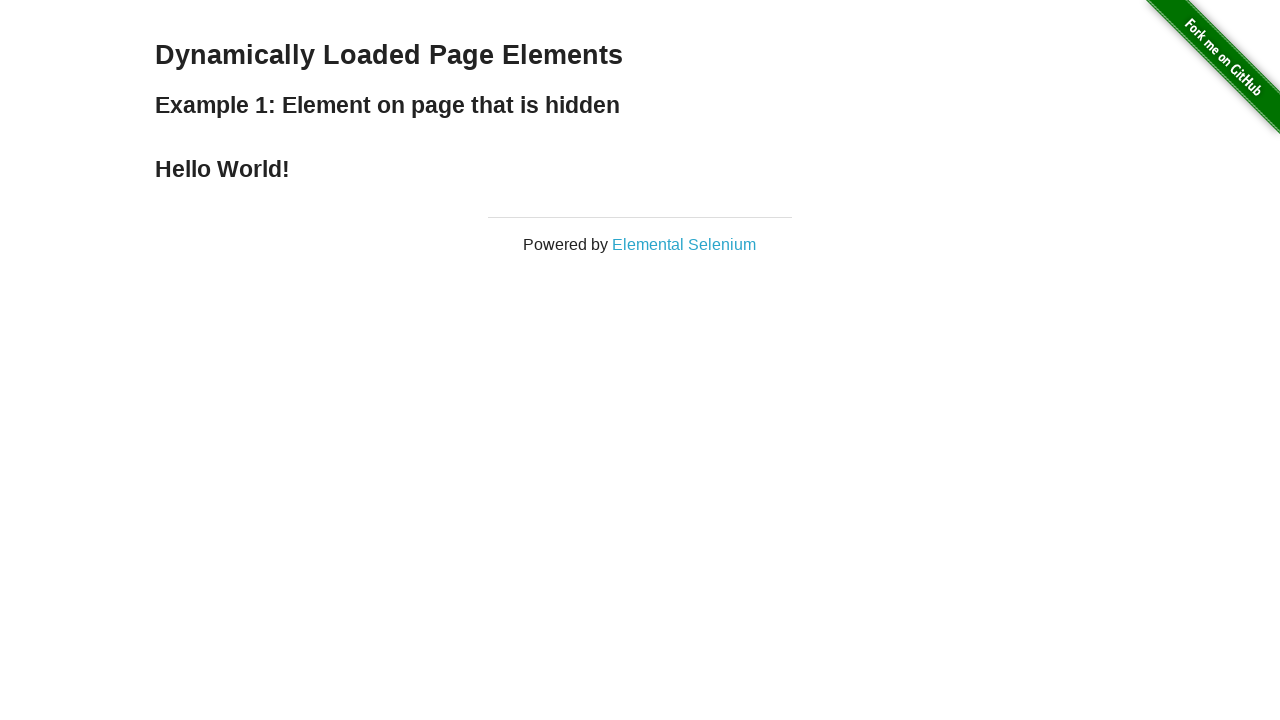